Tests web form controls including checkboxes, dropdowns, and autocomplete input fields

Starting URL: https://rahulshettyacademy.com/AutomationPractice/

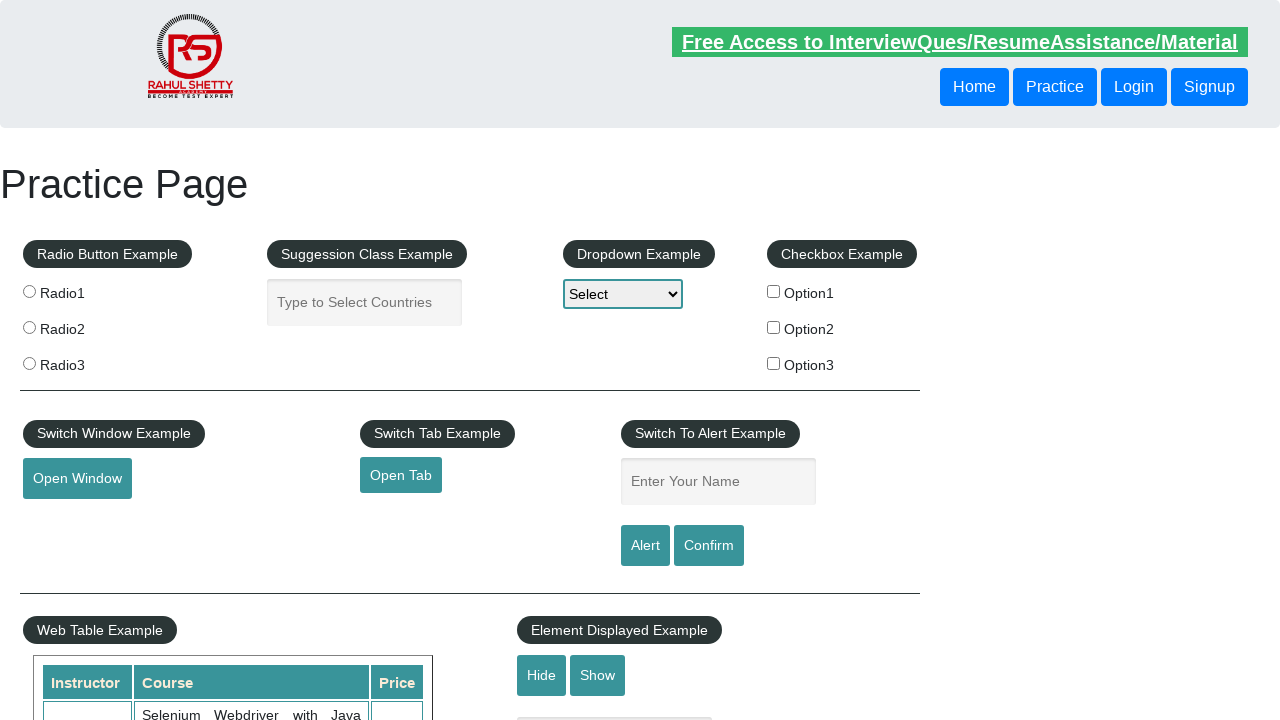

Checked checkbox option 1 at (774, 291) on #checkBoxOption1
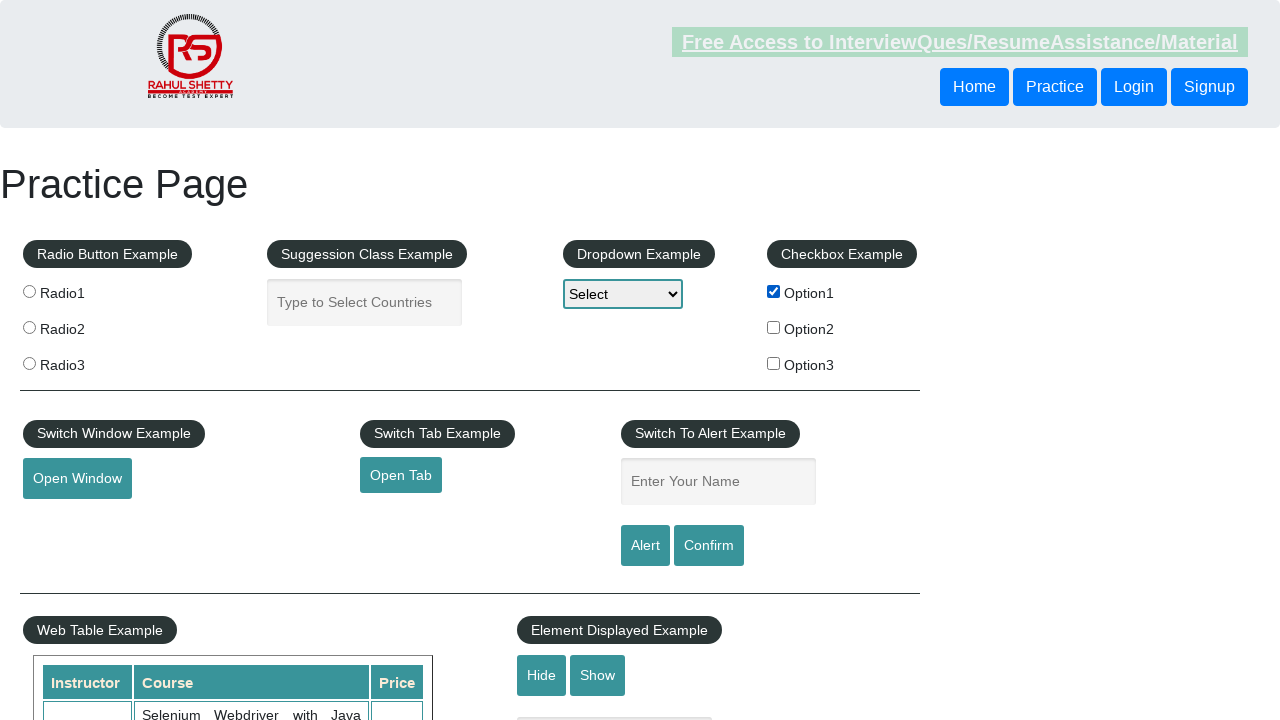

Unchecked checkbox option 1 at (774, 291) on #checkBoxOption1
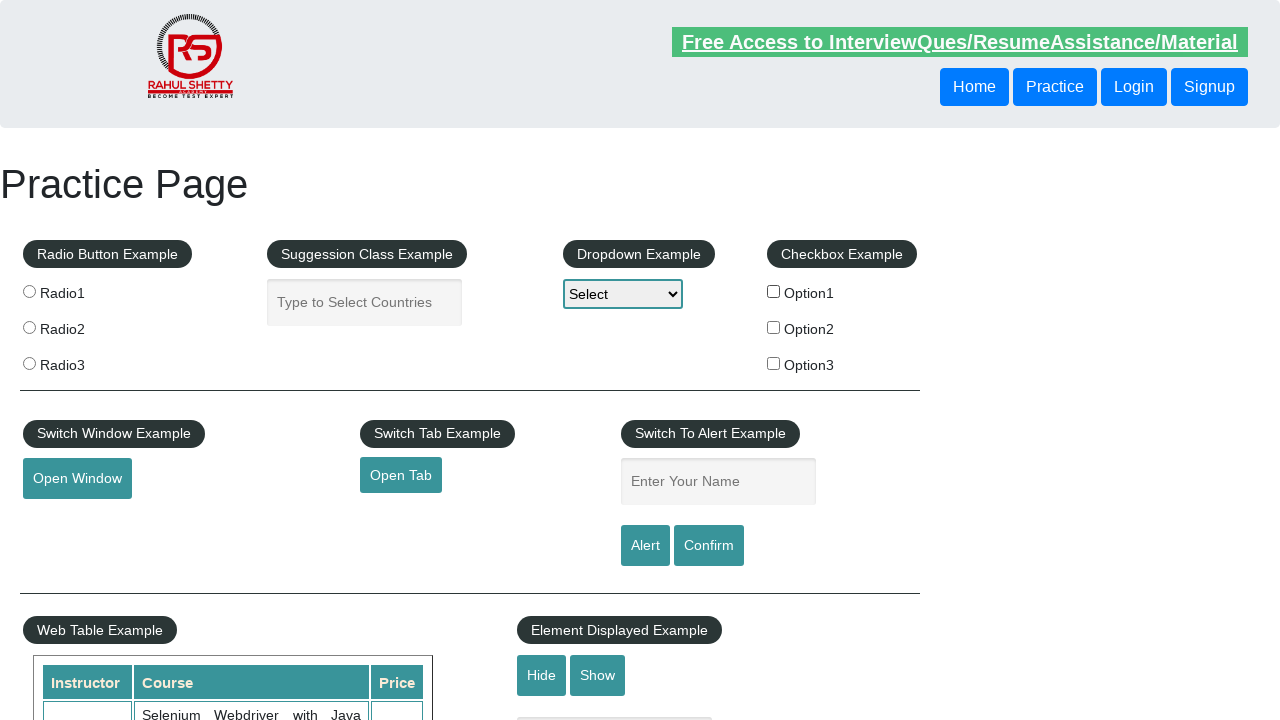

Checked checkbox with value option1 at (774, 291) on input[type='checkbox'][value='option1']
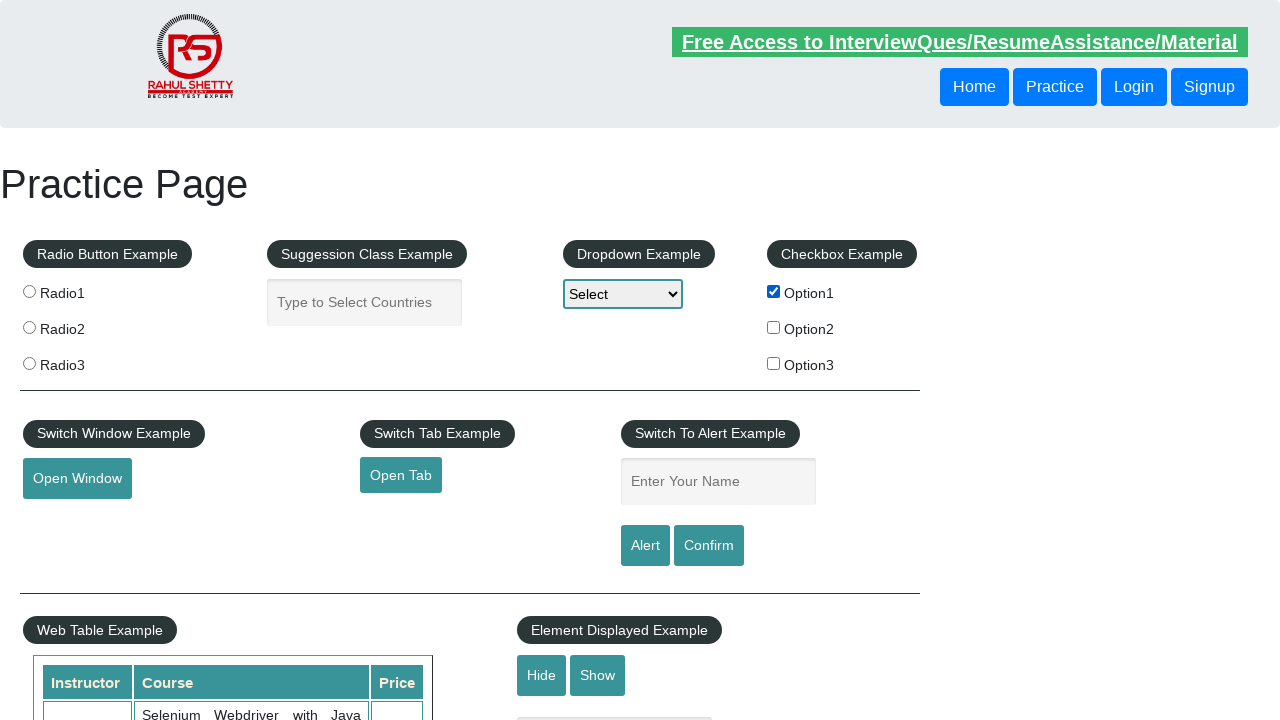

Checked checkbox with value option2 at (774, 327) on input[type='checkbox'][value='option2']
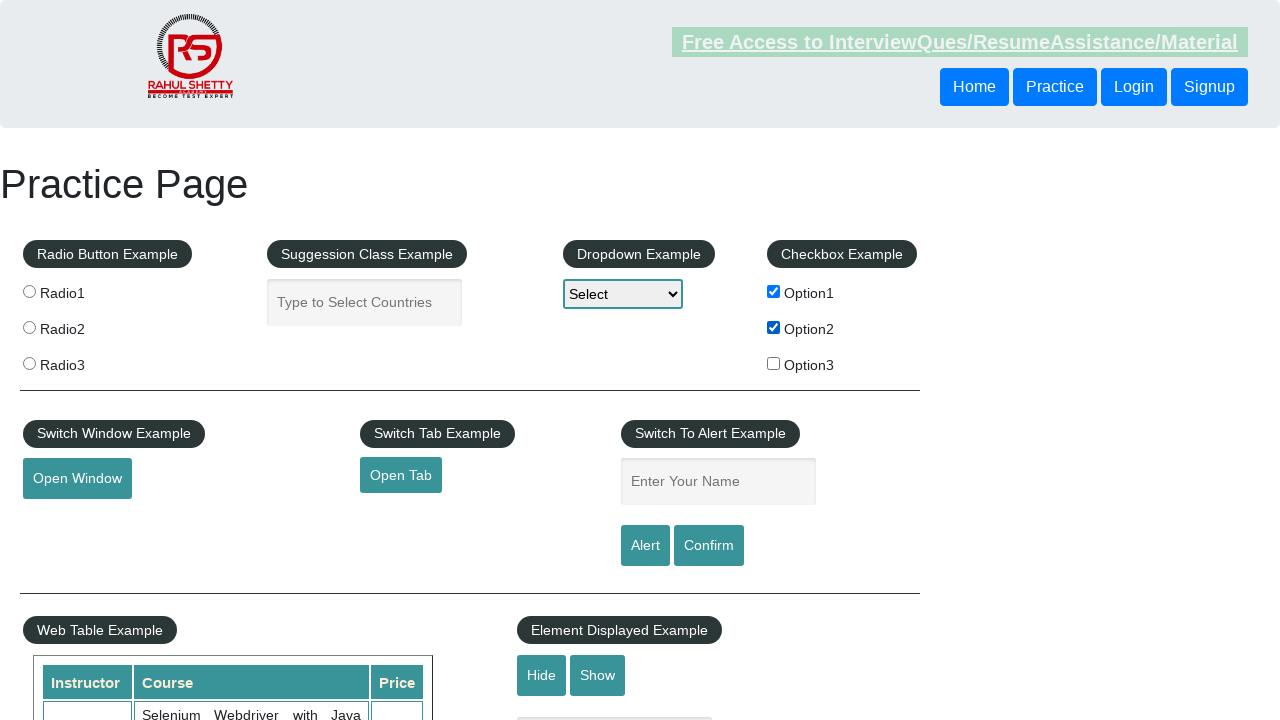

Checked checkbox with value option3 at (774, 363) on input[type='checkbox'][value='option3']
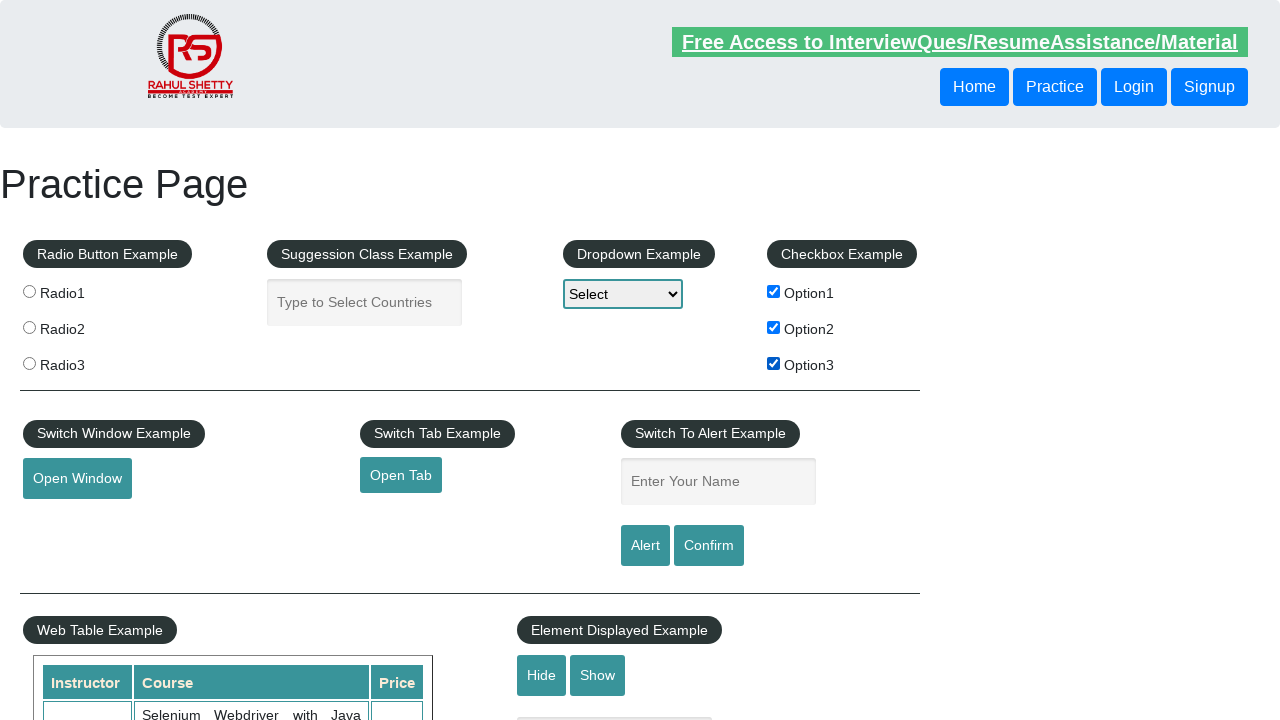

Selected option1 from dropdown in fieldset on fieldset select
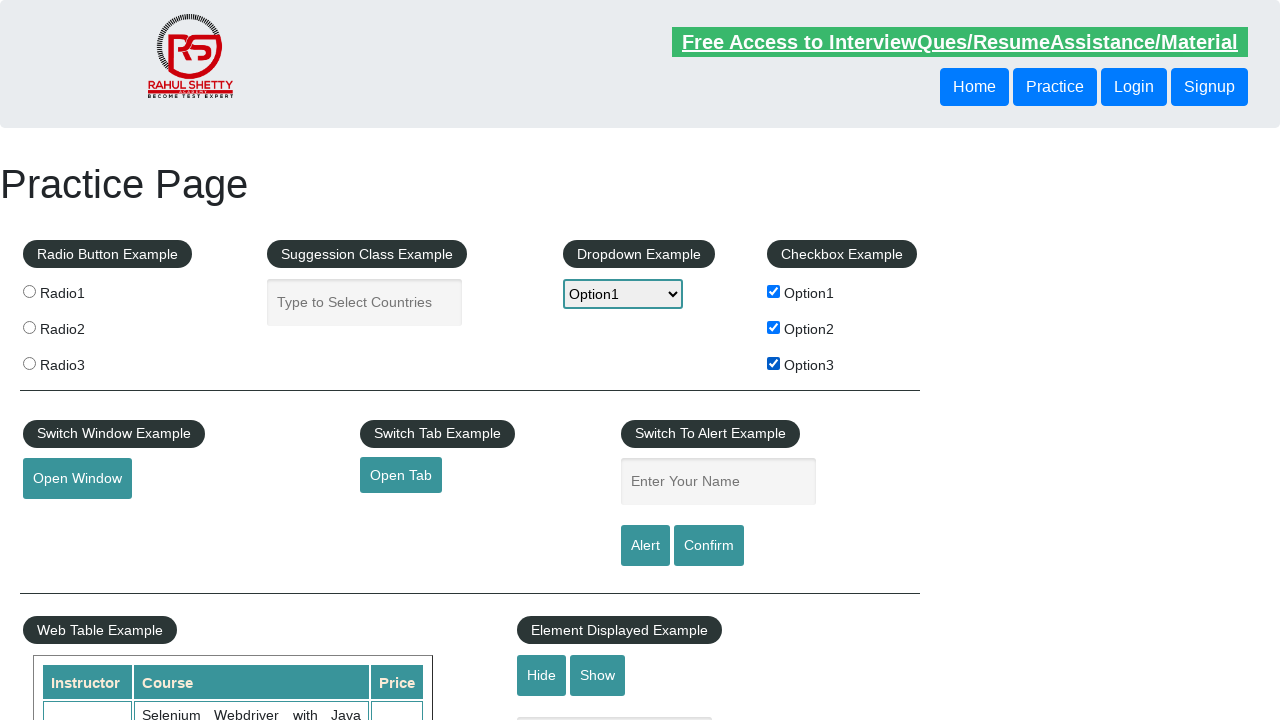

Typed 'ind' in autocomplete input field on input#autocomplete
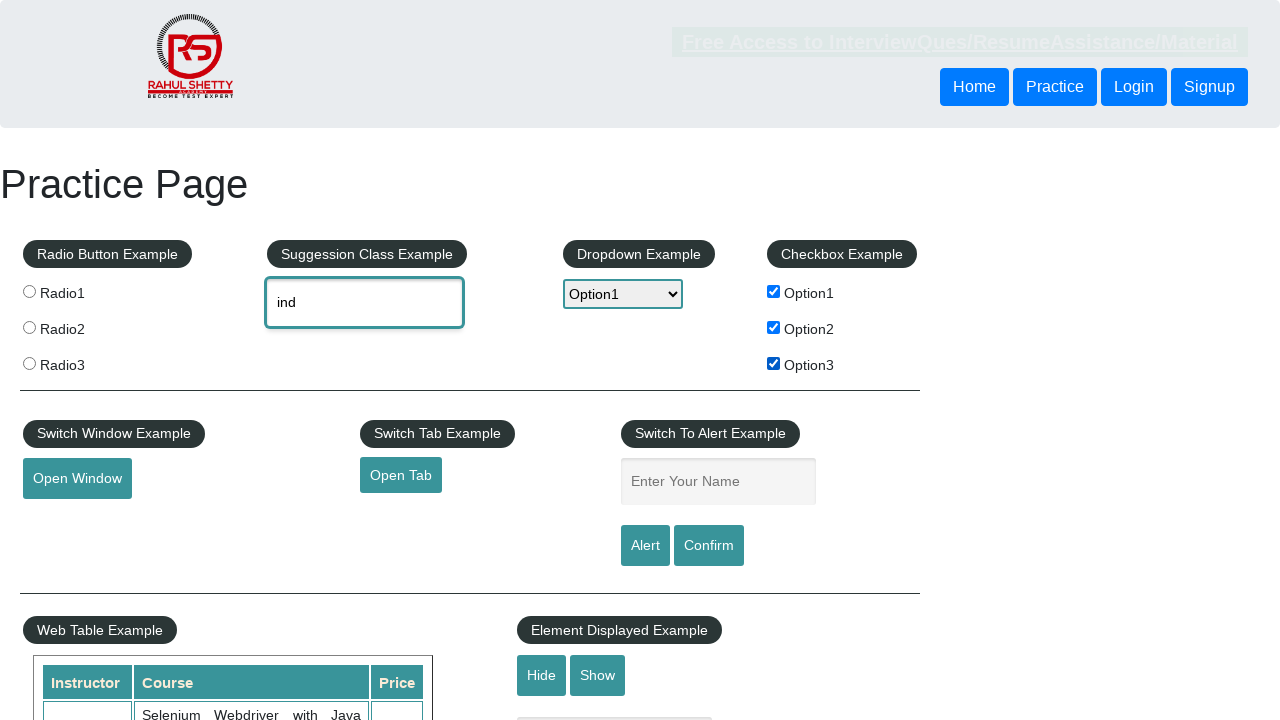

Autocomplete dropdown menu items loaded
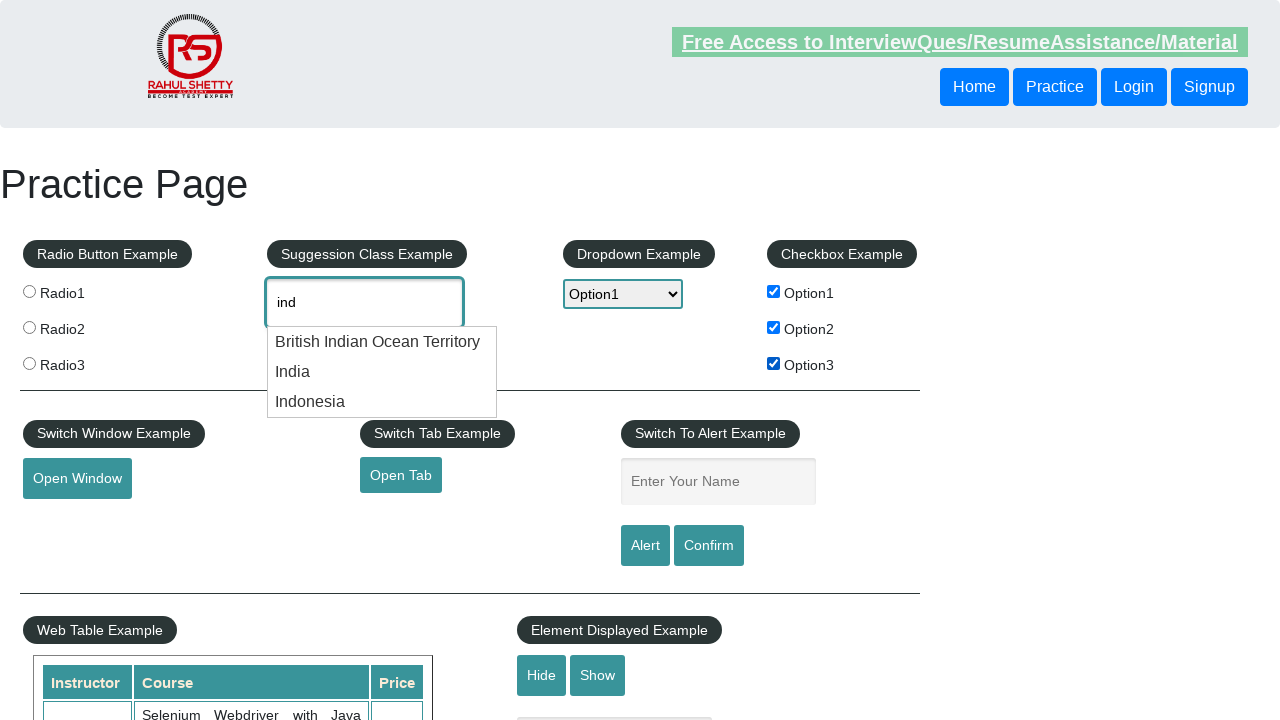

Selected 'India' from autocomplete dropdown at (382, 342) on .ui-menu-item-wrapper:has-text('India')
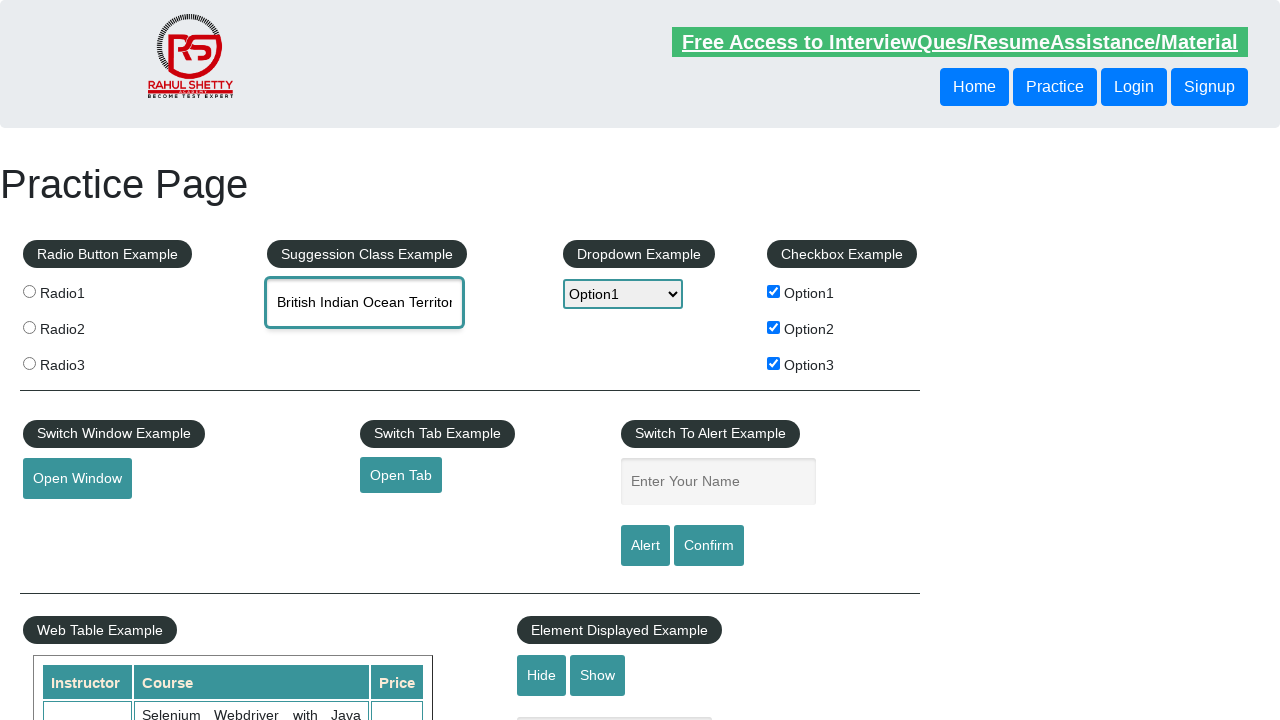

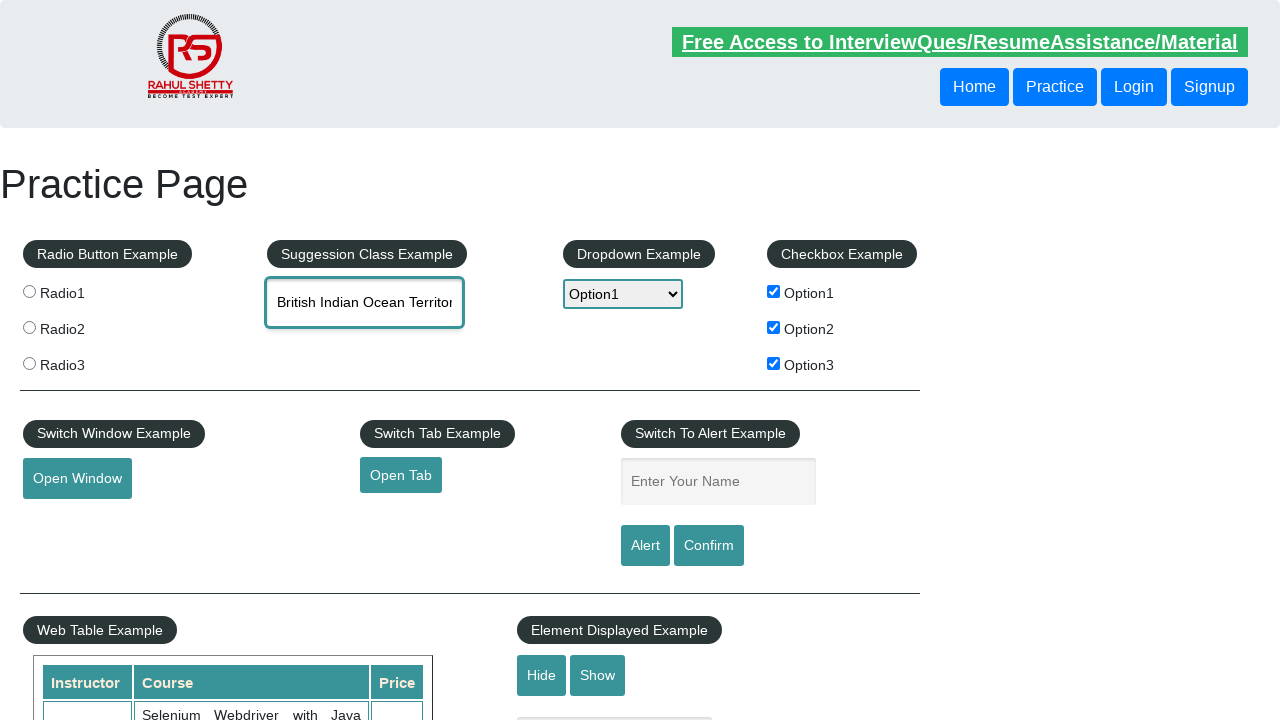